Demonstrates explicit wait by waiting for the login button to be clickable before clicking it.

Starting URL: https://the-internet.herokuapp.com/login

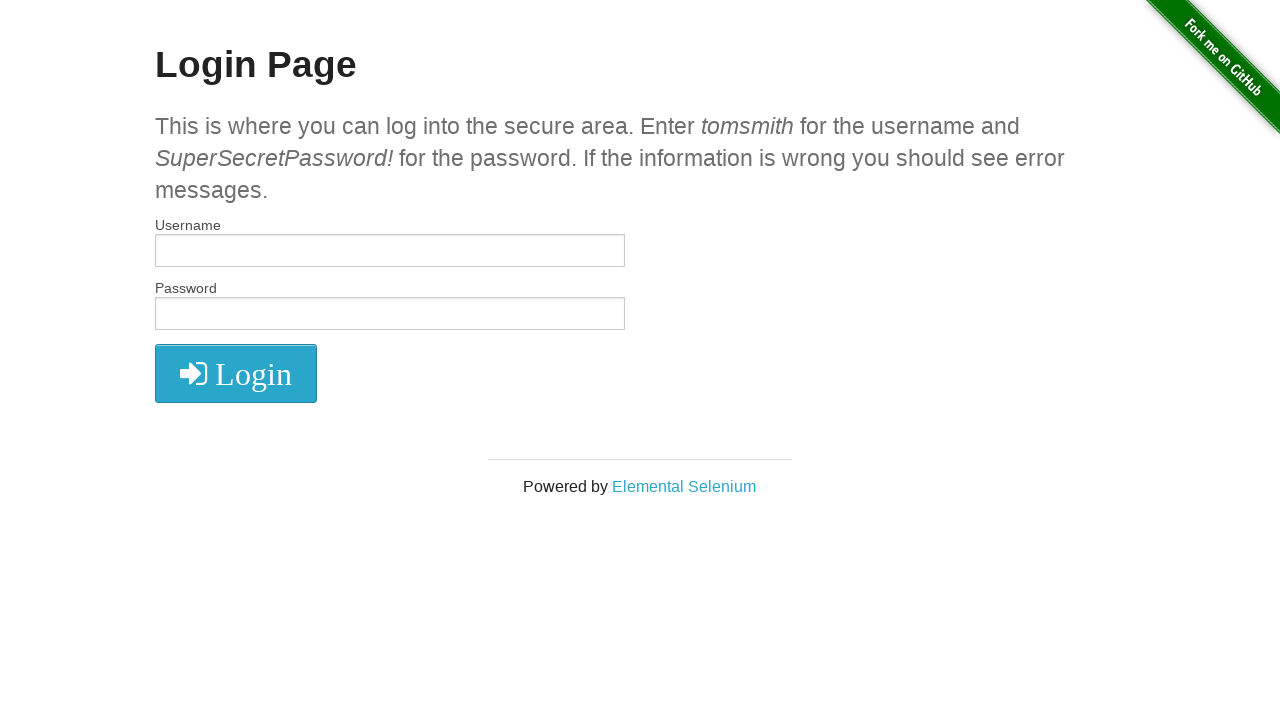

Waited for login button to become visible
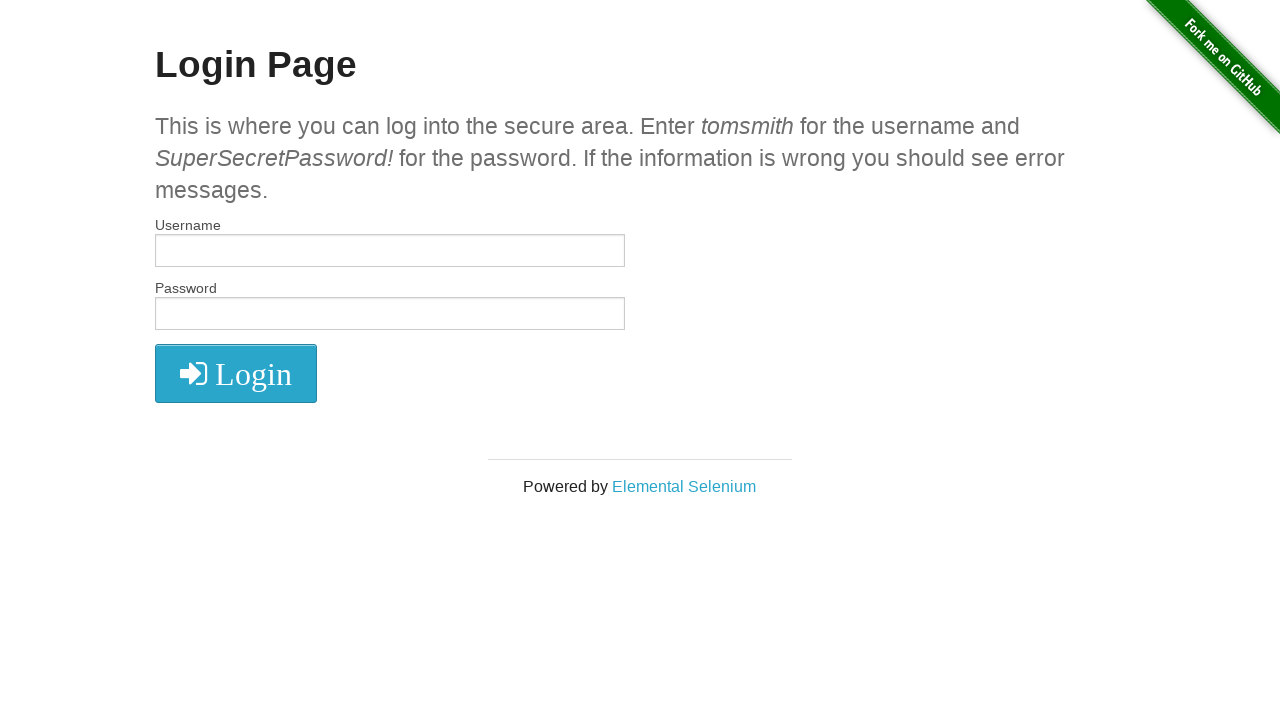

Clicked login button at (236, 374) on .fa.fa-2x.fa-sign-in
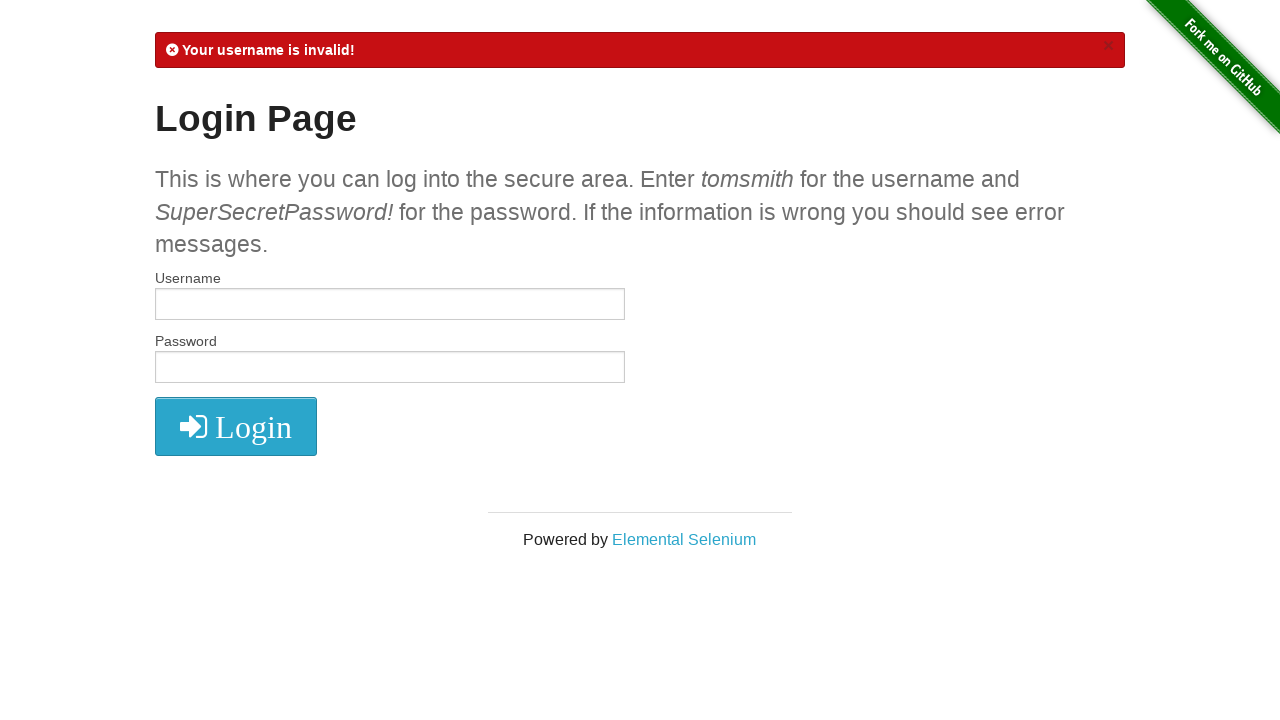

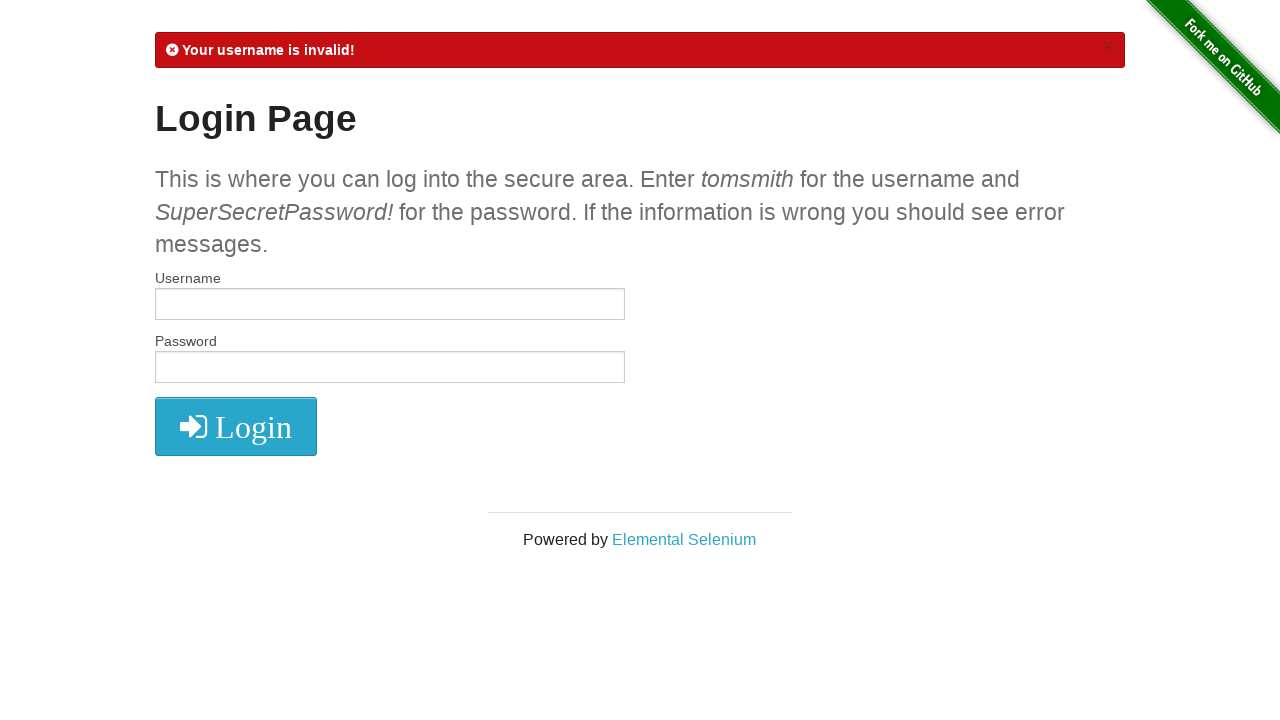